Navigates to a football statistics website, clicks the "All matches" button to show all matches, and selects "Spain" from the country dropdown to filter results.

Starting URL: https://www.adamchoi.co.uk/overs/detailed

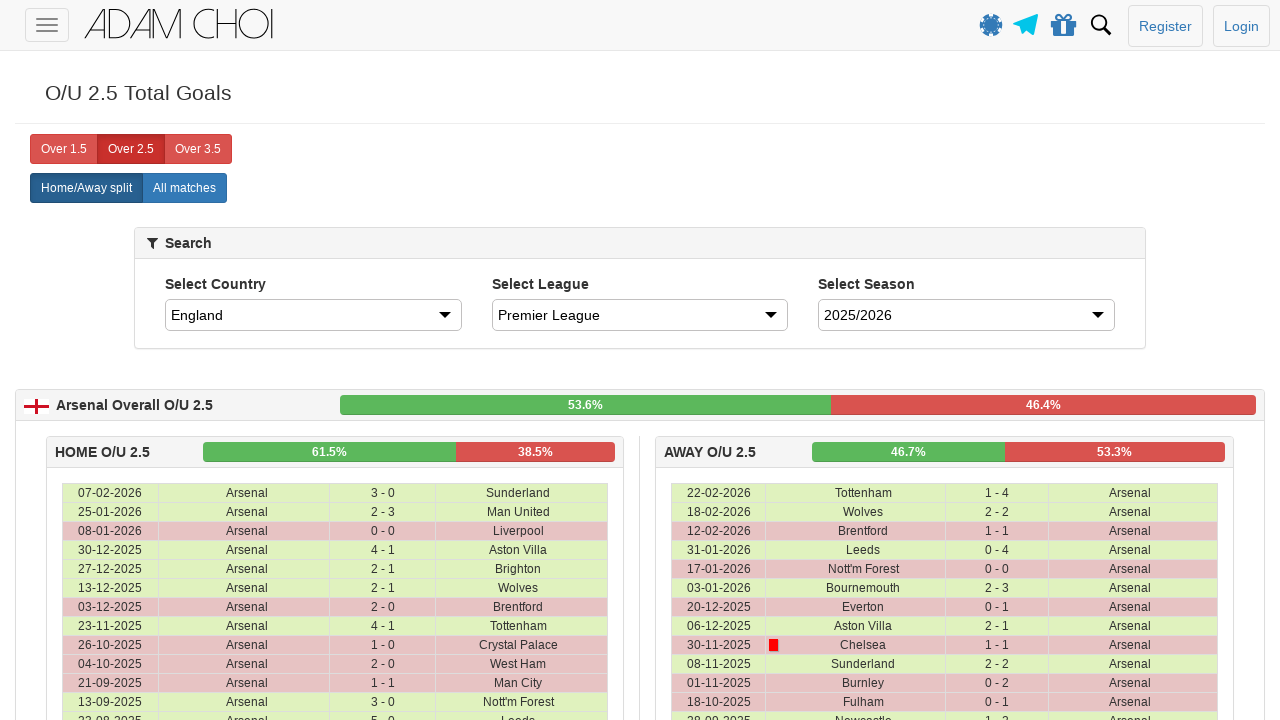

Clicked 'All matches' button to display all matches at (184, 188) on xpath=//label[@analytics-event="All matches"]
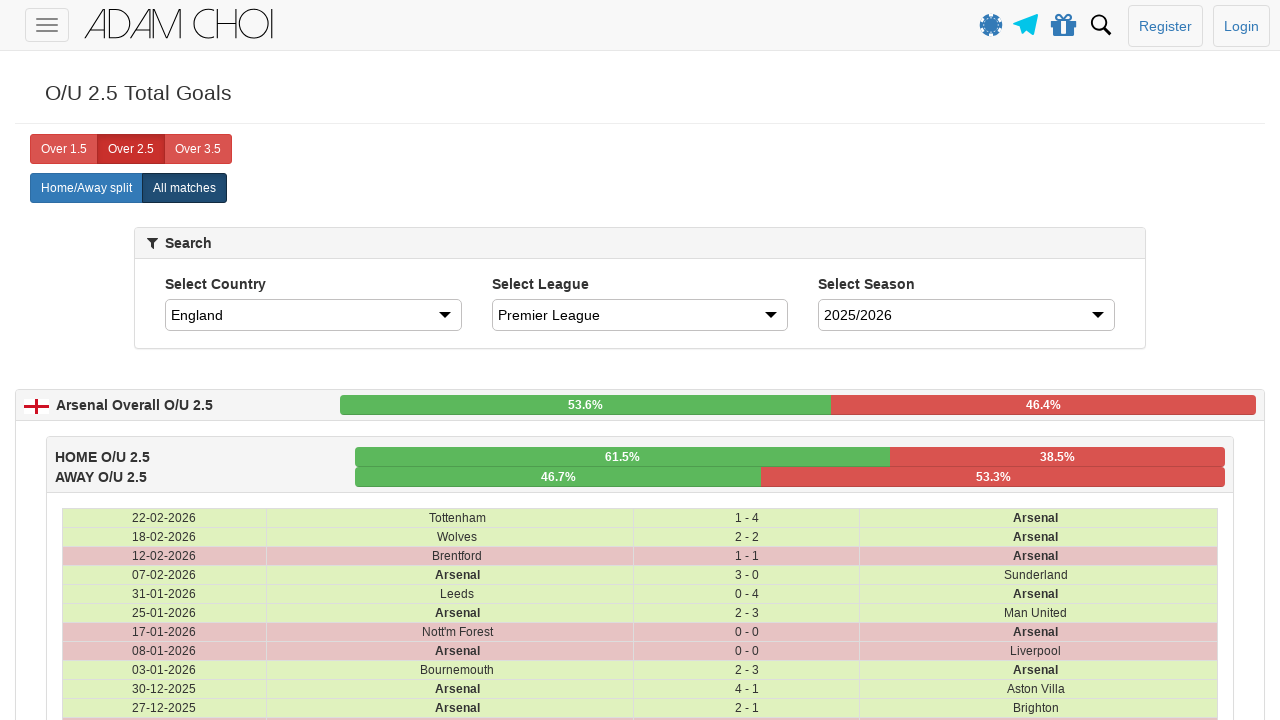

Selected 'Spain' from the country dropdown on #country
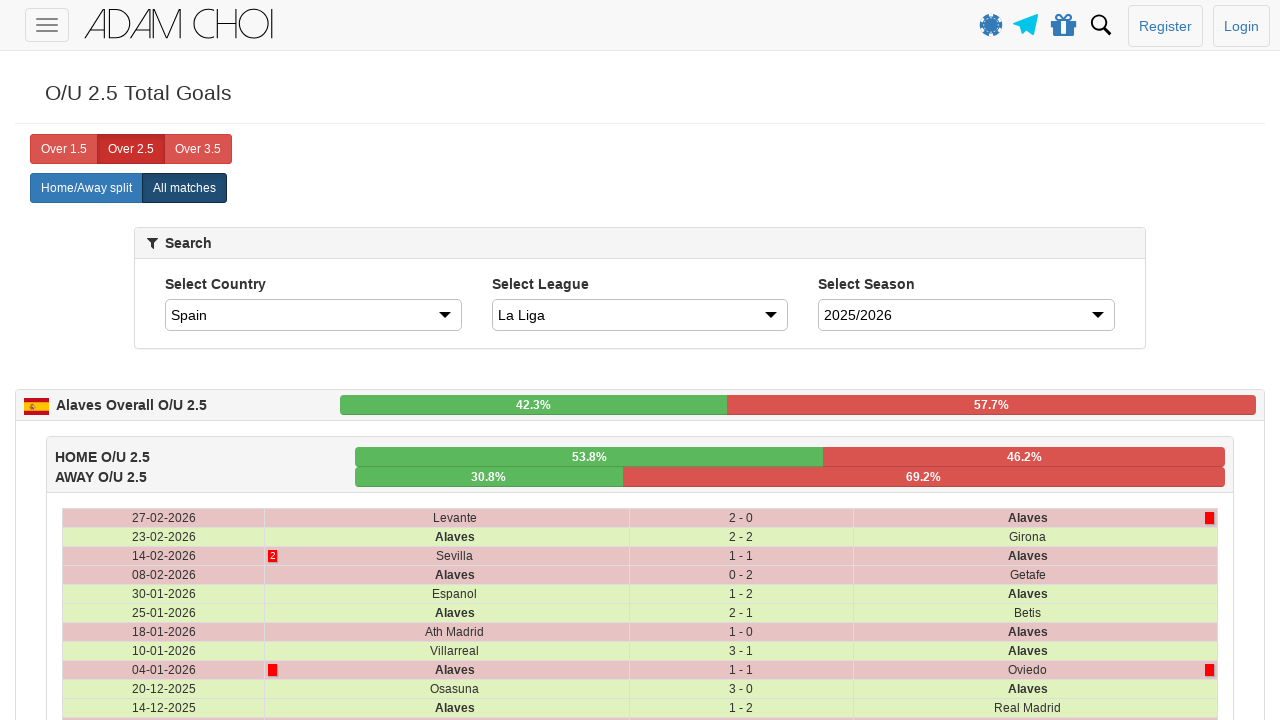

Match data table loaded with Spain filtered results
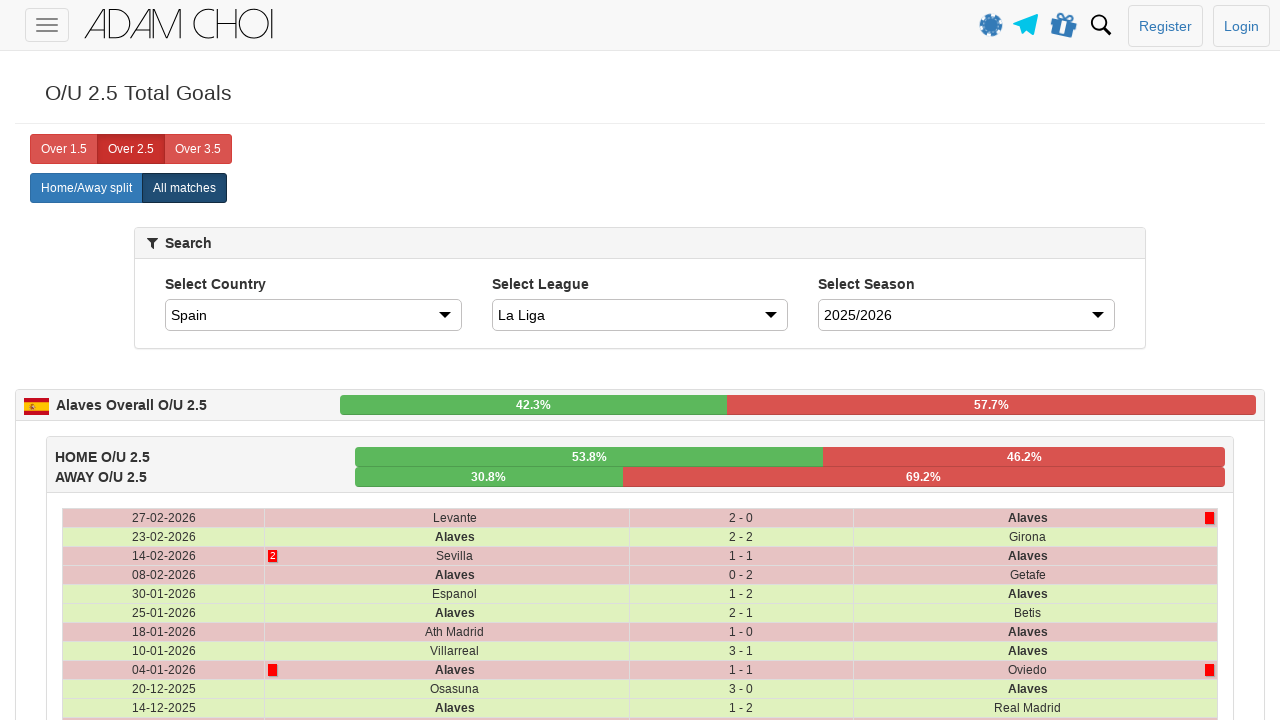

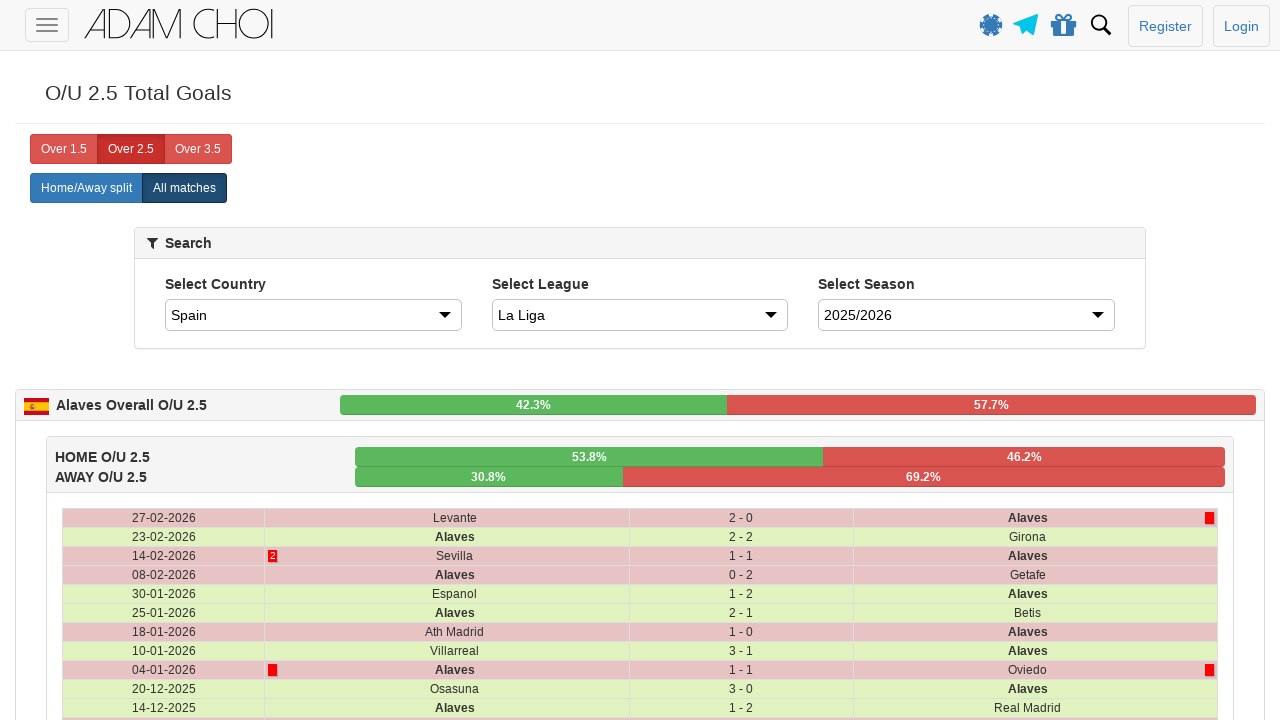